Demonstrates XPath text-based locator by navigating to a demo CRM page and clicking the "Sign in" button using XPath text() function.

Starting URL: https://demo.vtiger.com/vtigercrm/

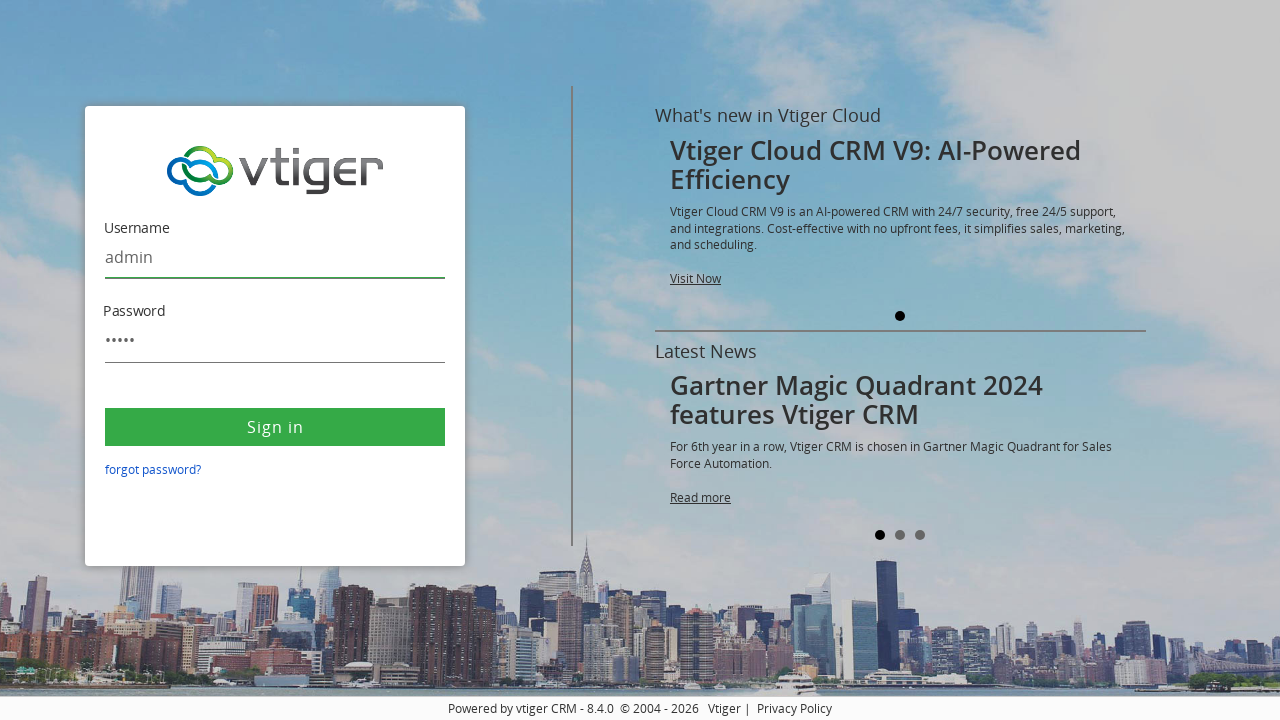

Navigated to VTiger CRM demo page
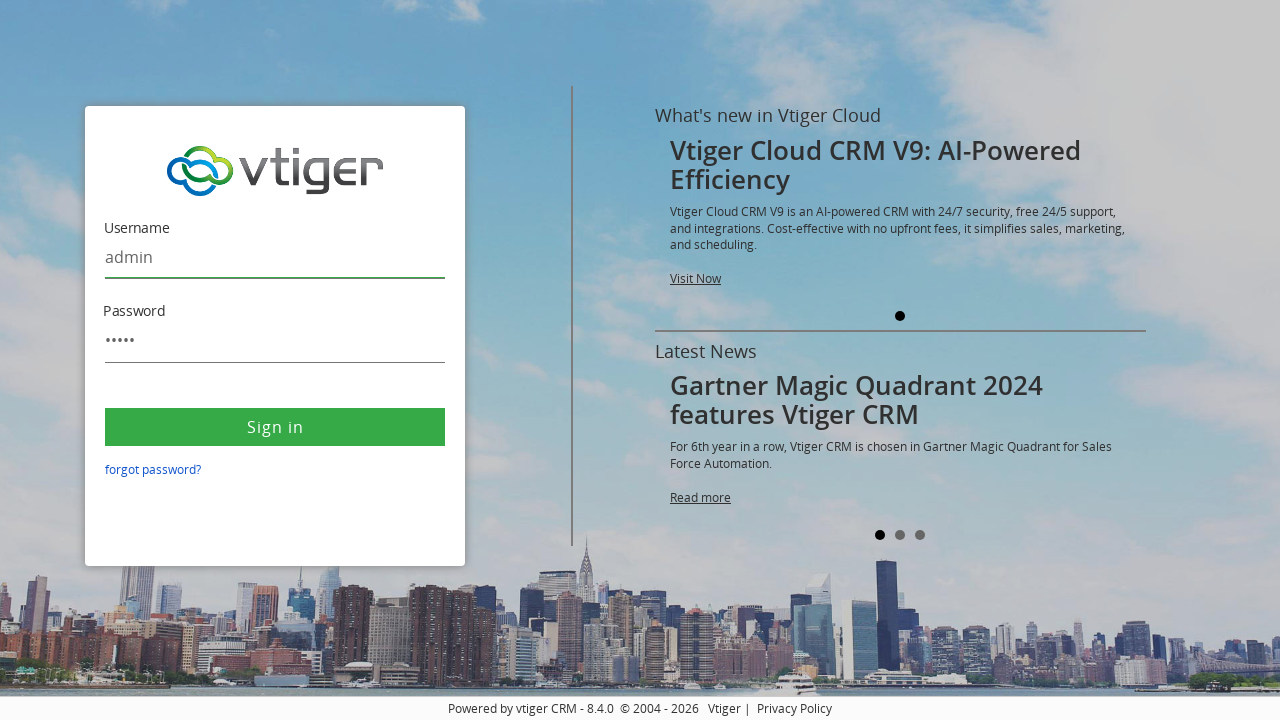

Clicked the 'Sign in' button using XPath text() locator at (275, 427) on xpath=//button[text()='Sign in']
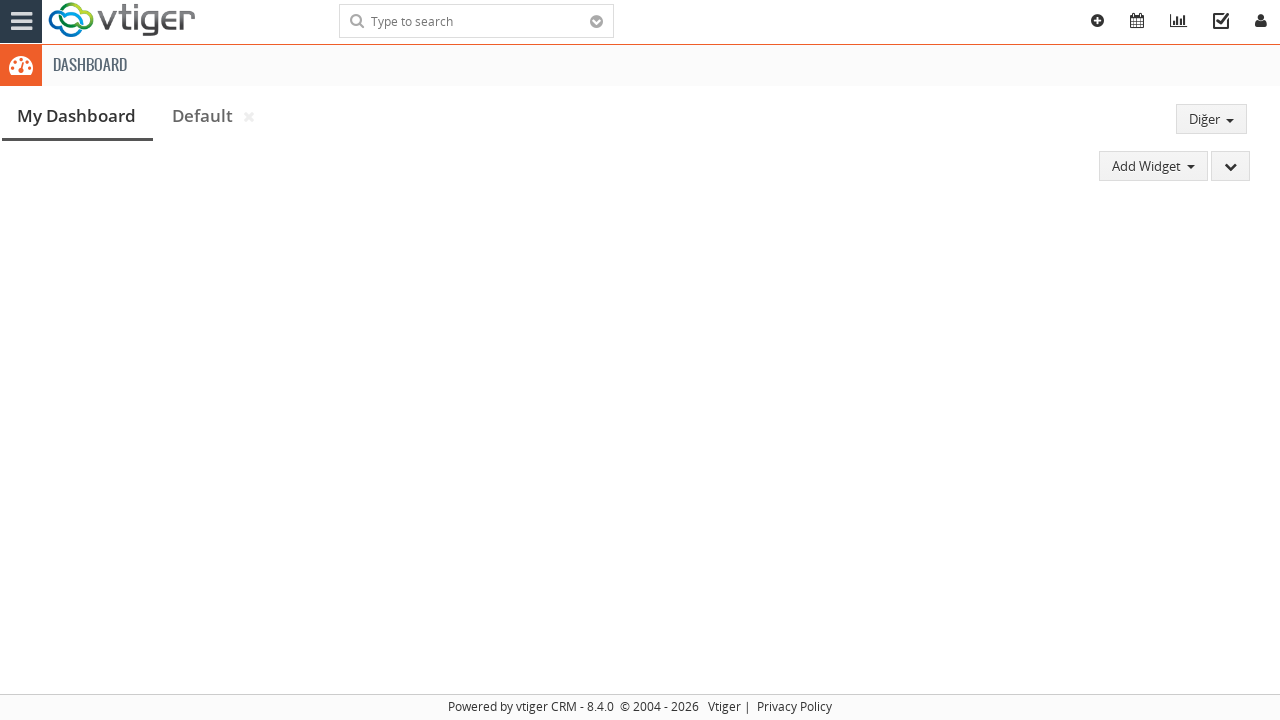

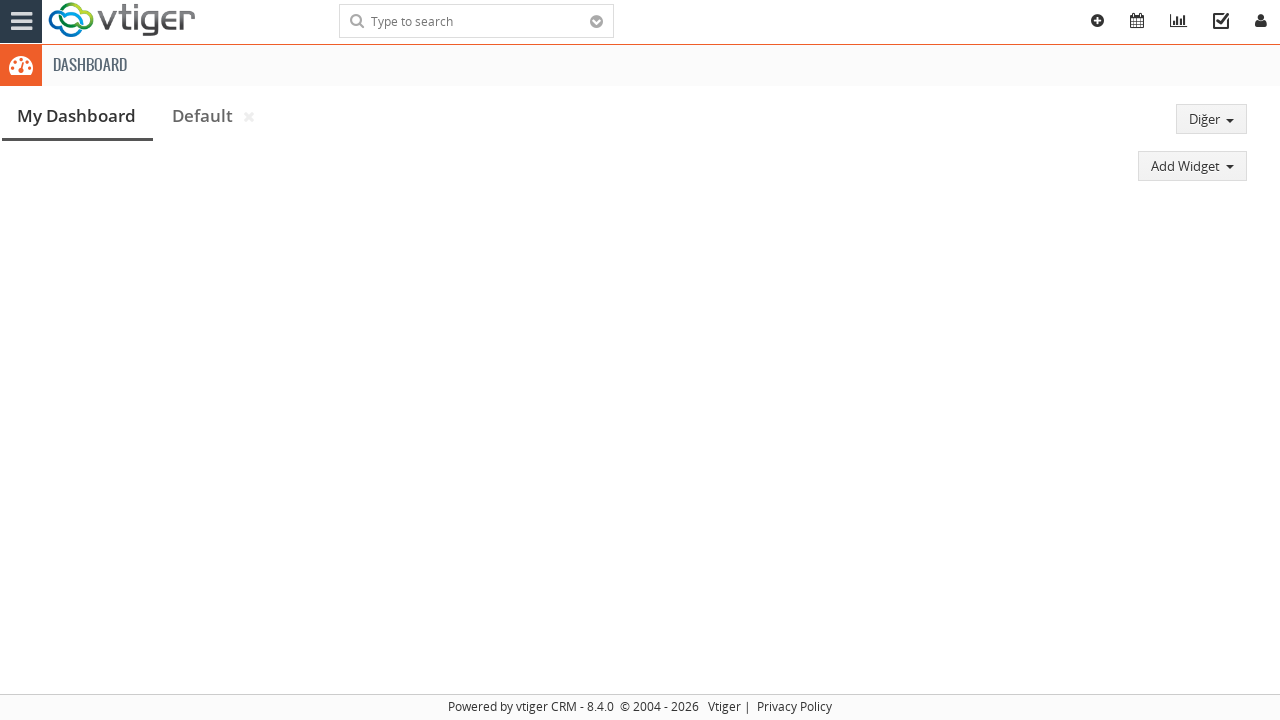